Fills out a practice registration form on demoqa.com including personal details (name, email, gender, phone), date of birth selection via date picker, subjects with autocomplete, hobbies checkbox, and address fields.

Starting URL: https://demoqa.com/automation-practice-form

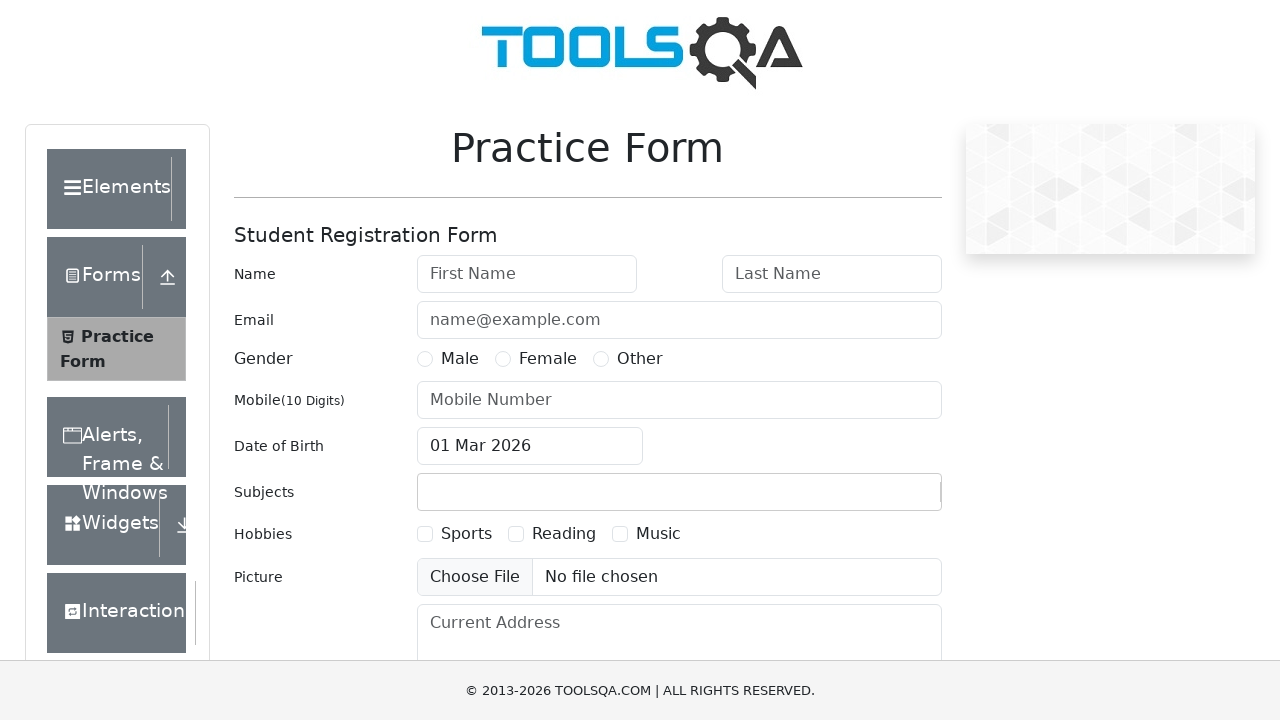

Filled first name field with 'John' on #firstName
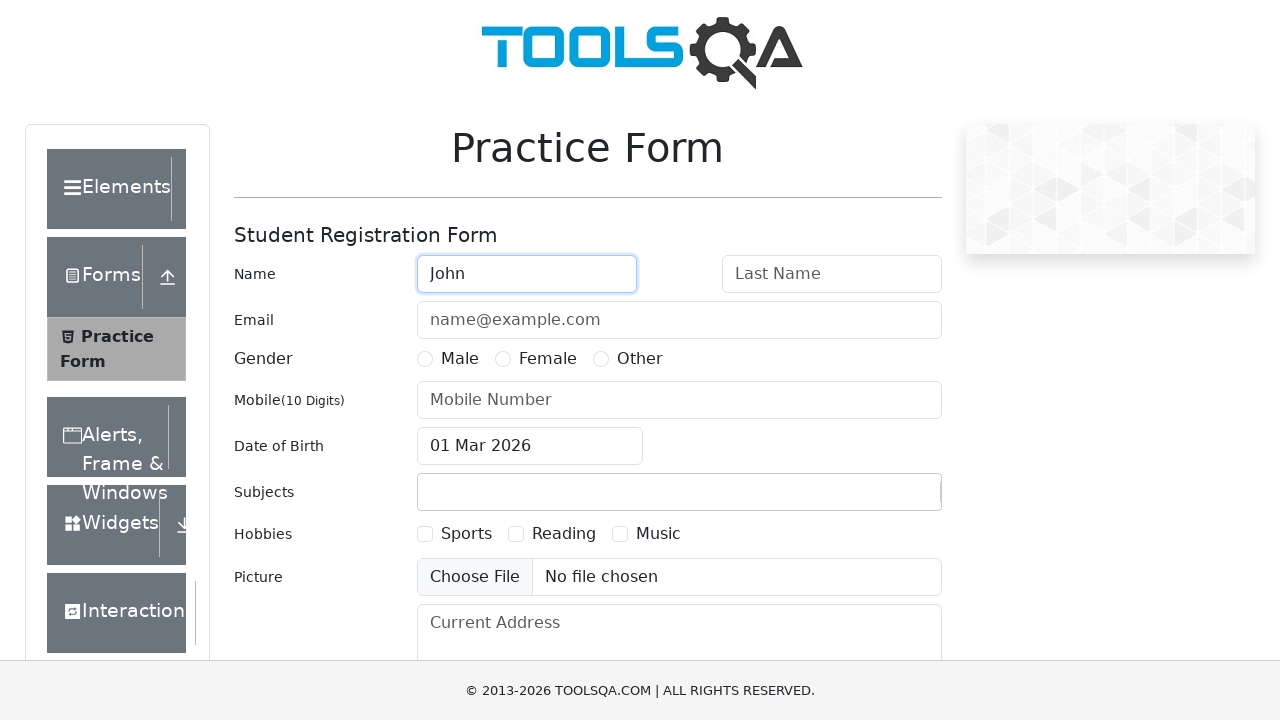

Filled last name field with 'Smith' on #lastName
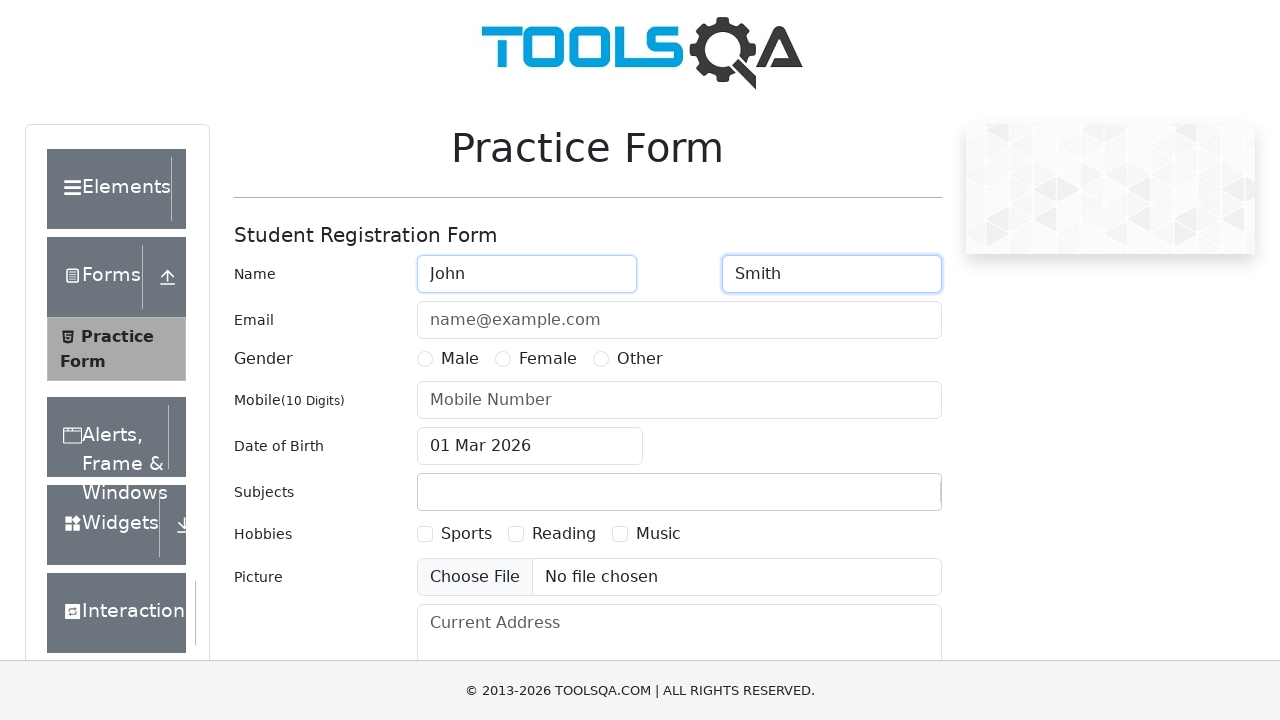

Filled email field with 'johnsmith@example.com' on #userEmail
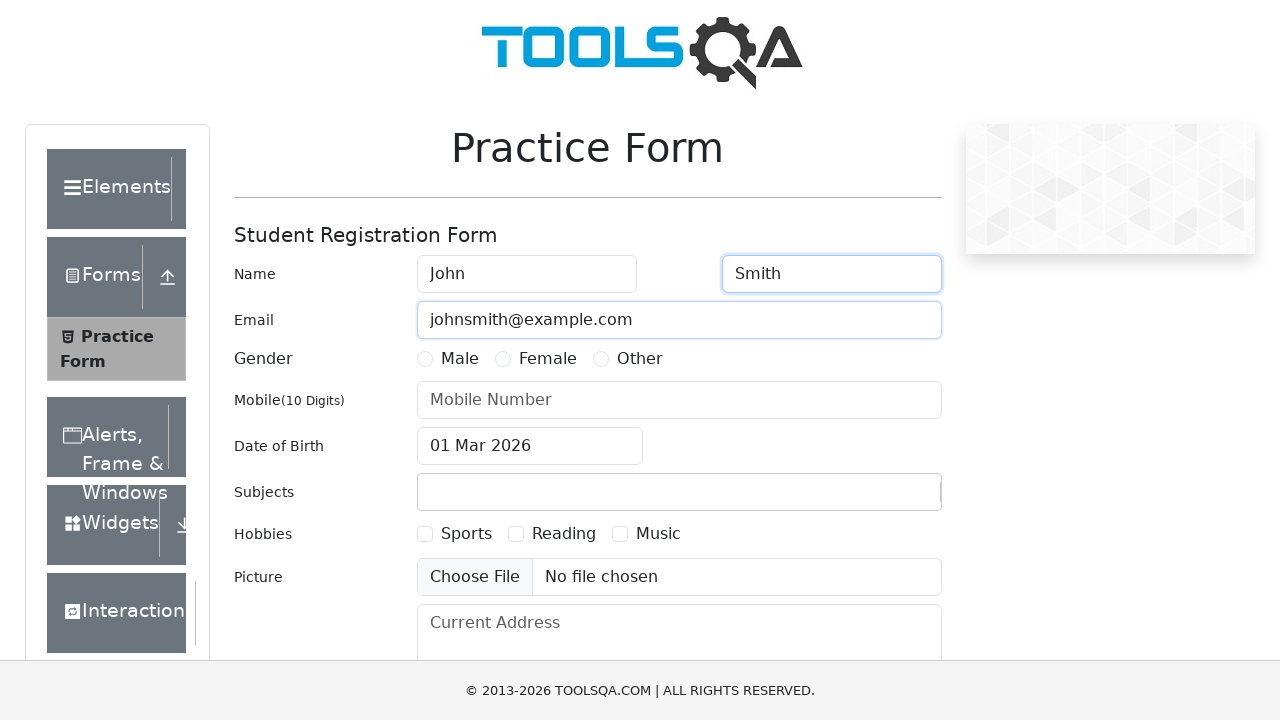

Selected Male gender option at (460, 359) on label[for='gender-radio-1']
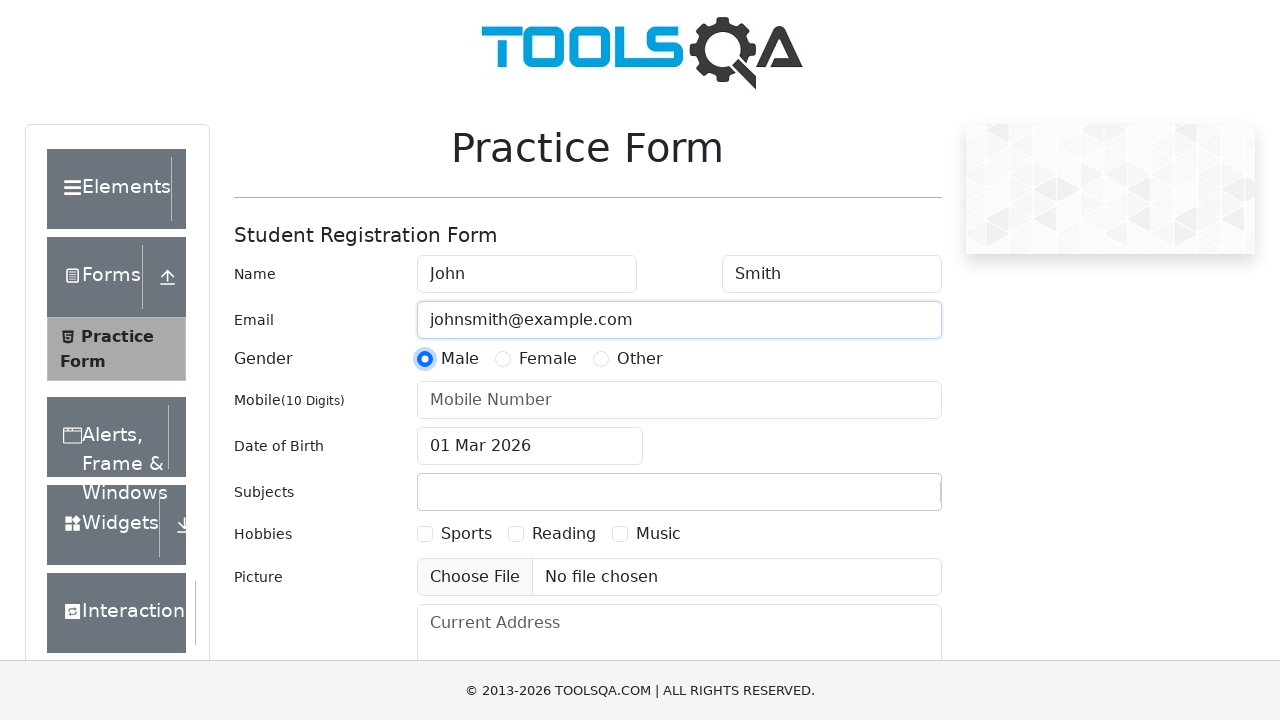

Filled phone number field with '9874859685' on #userNumber
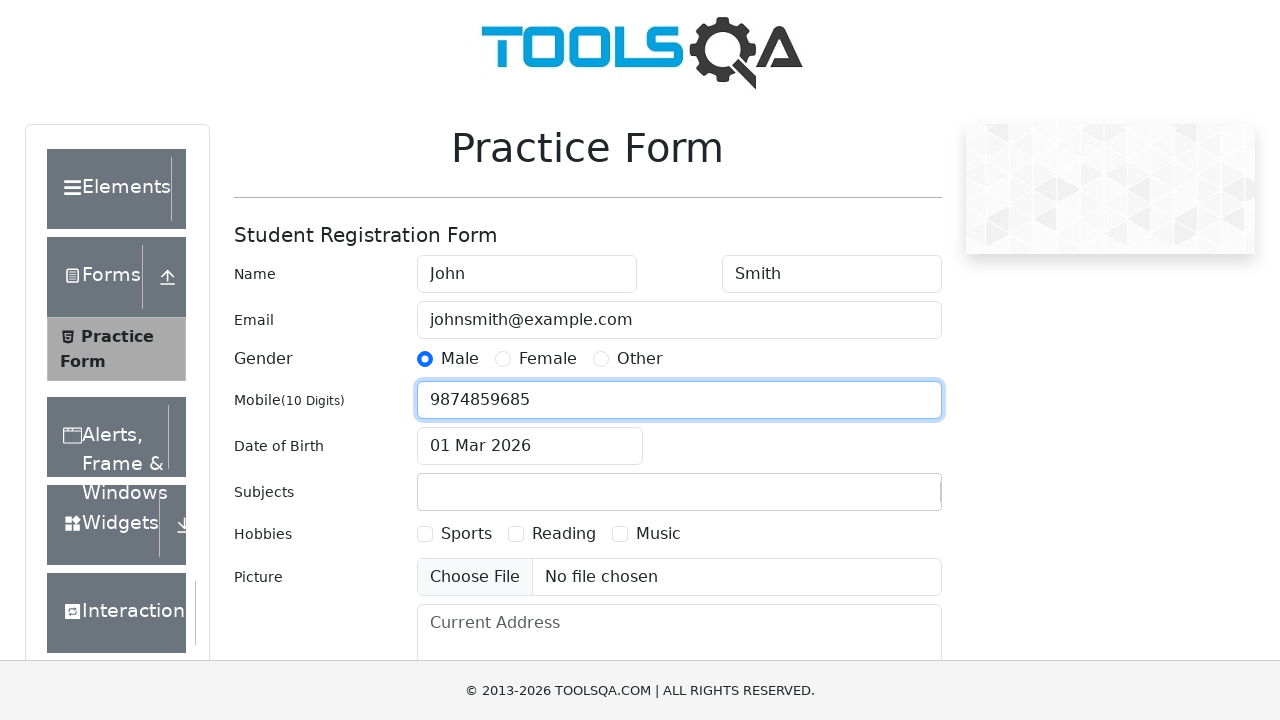

Clicked date of birth input to open date picker at (530, 446) on #dateOfBirthInput
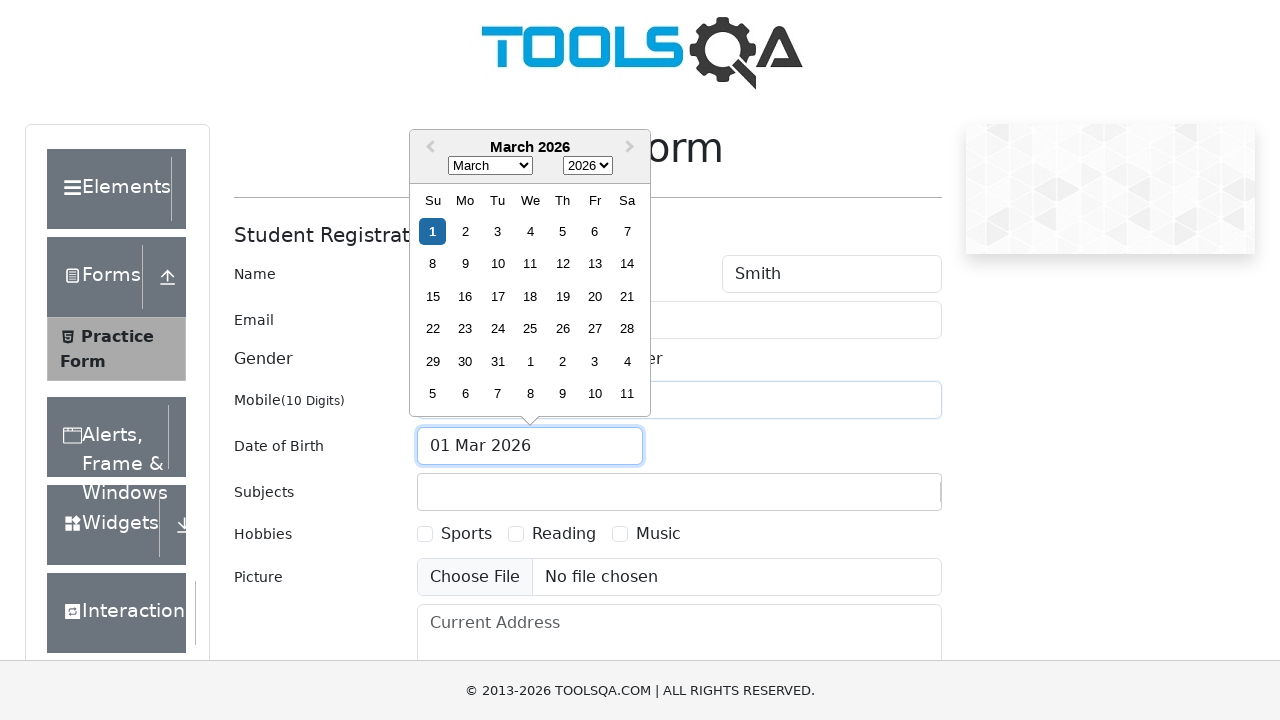

Selected May from month dropdown on .react-datepicker__month-select
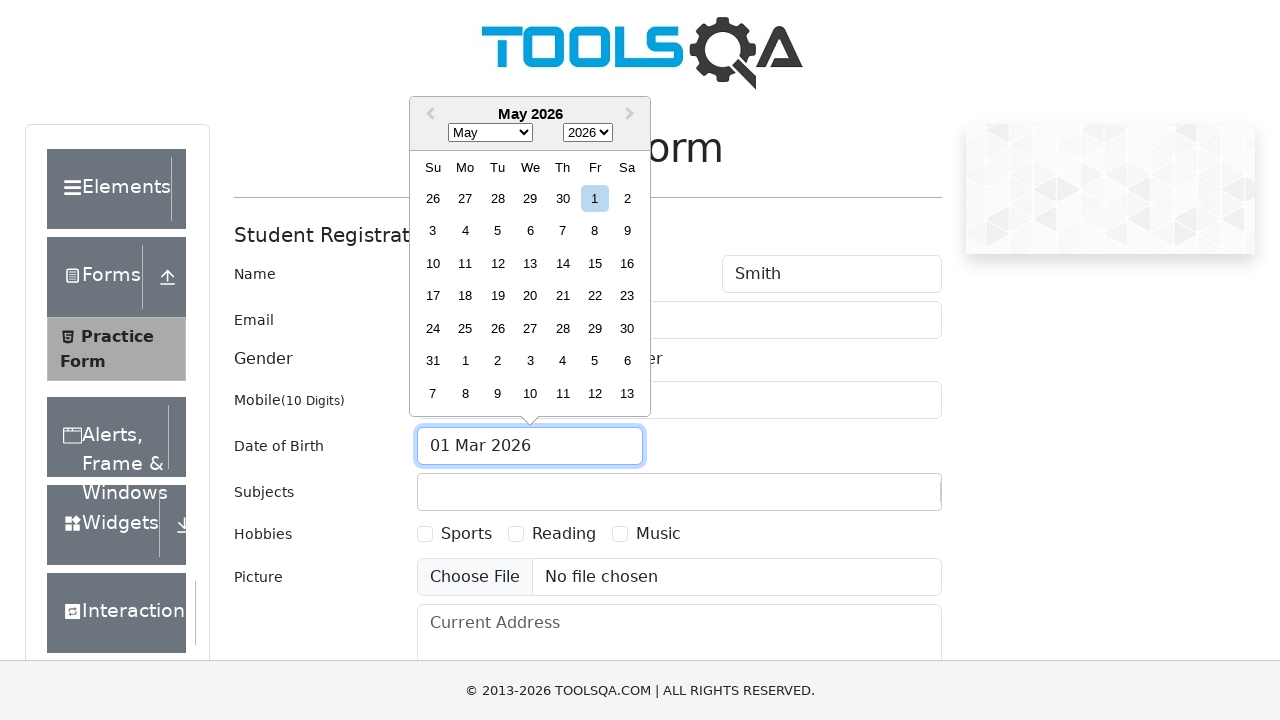

Selected 2000 from year dropdown on .react-datepicker__year-select
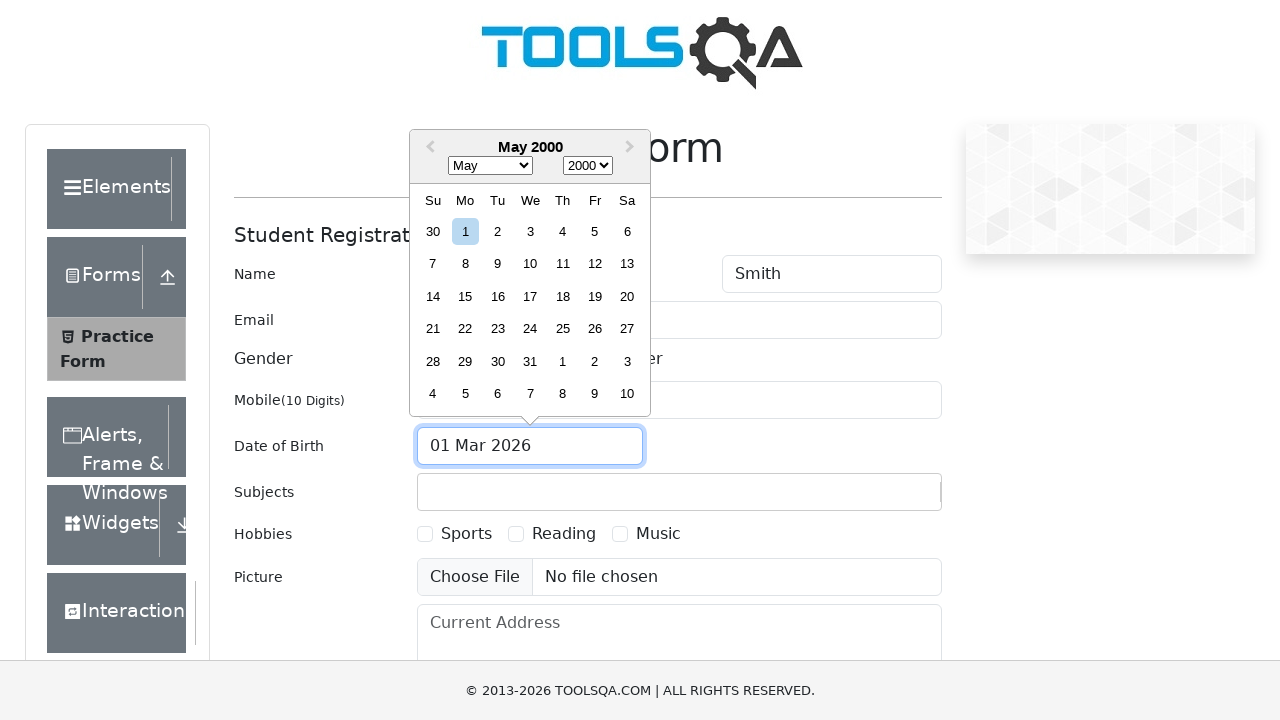

Selected 30th day from calendar at (498, 361) on div.react-datepicker__day--030:not(.react-datepicker__day--outside-month)
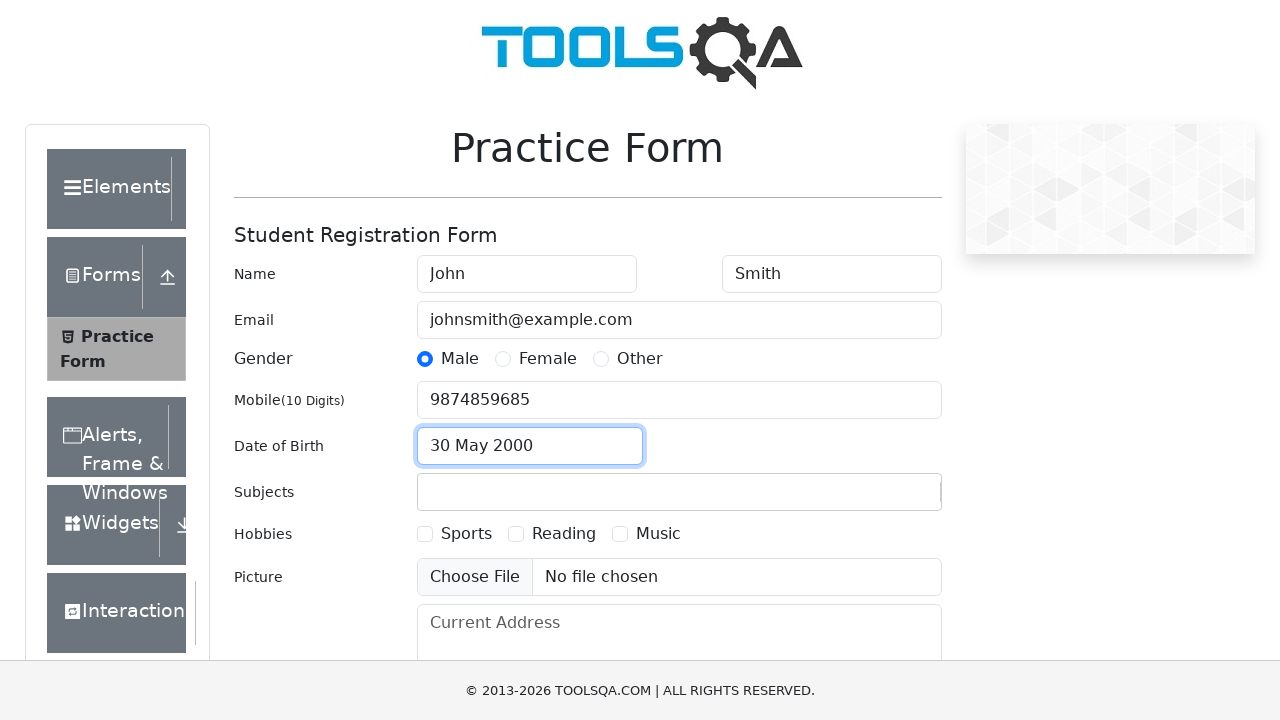

Clicked subjects input container at (679, 492) on #subjectsContainer
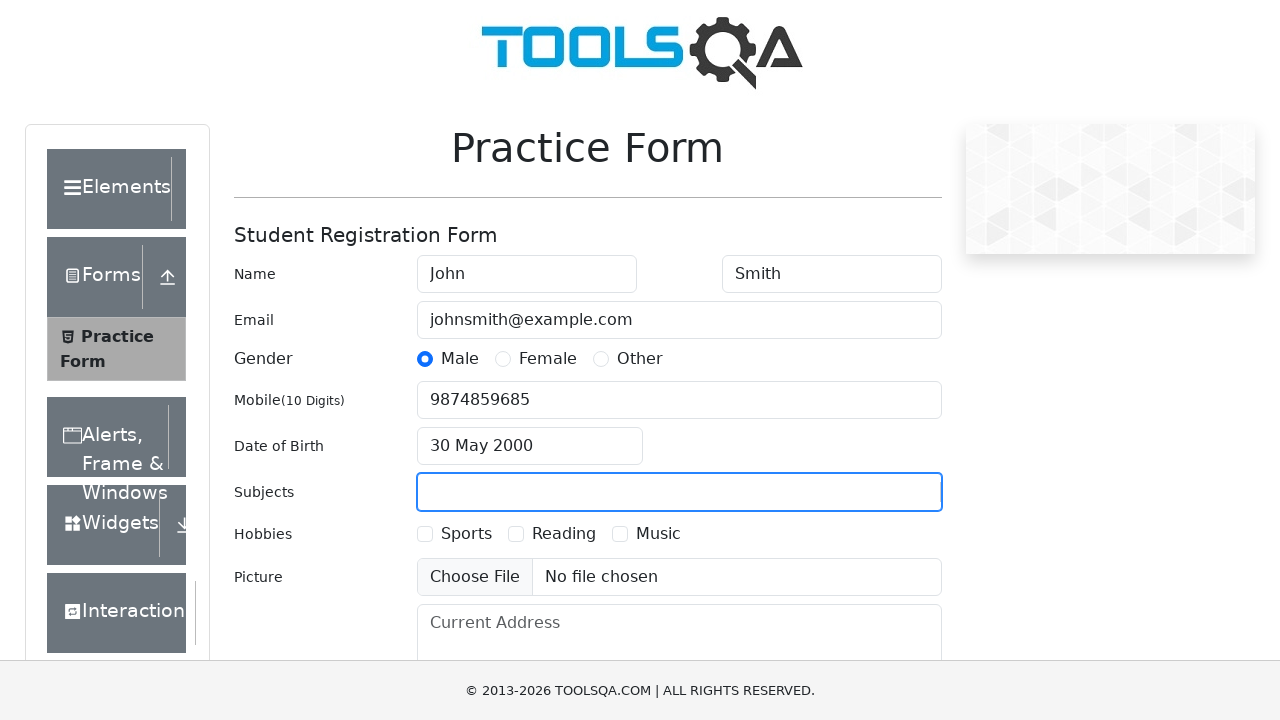

Typed 'Maths' in subjects field
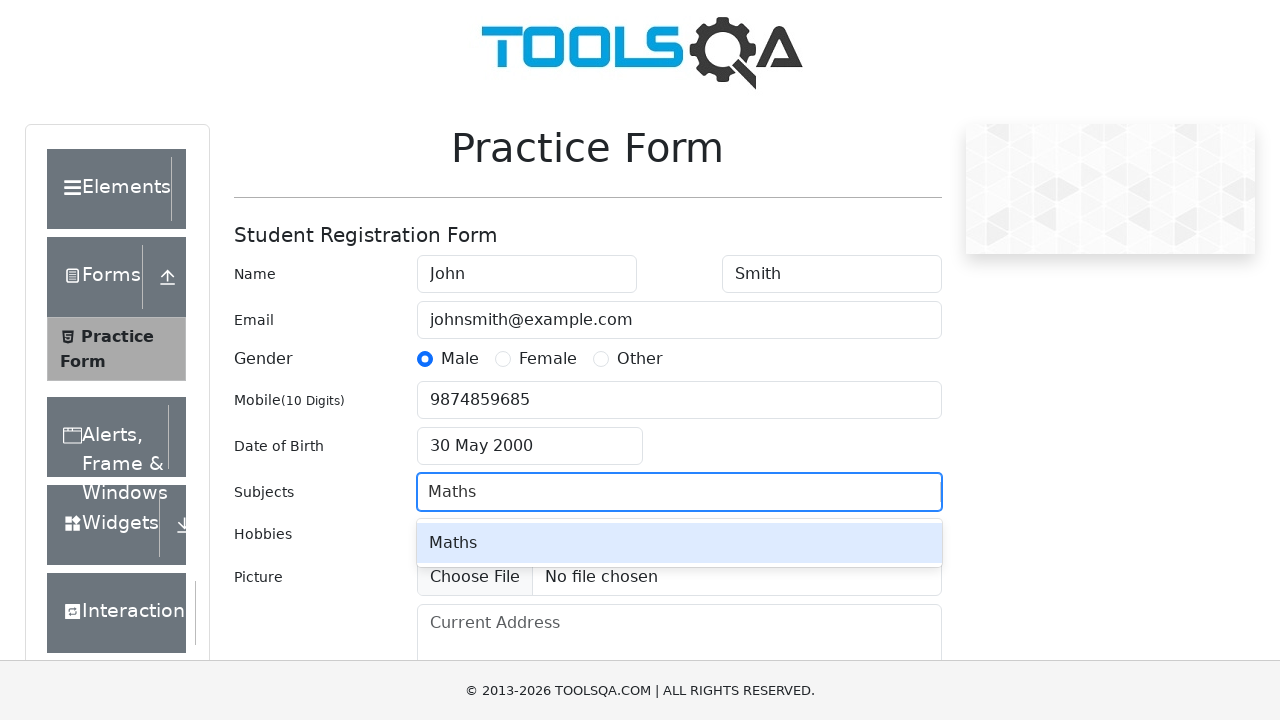

Pressed ArrowDown to navigate autocomplete suggestions
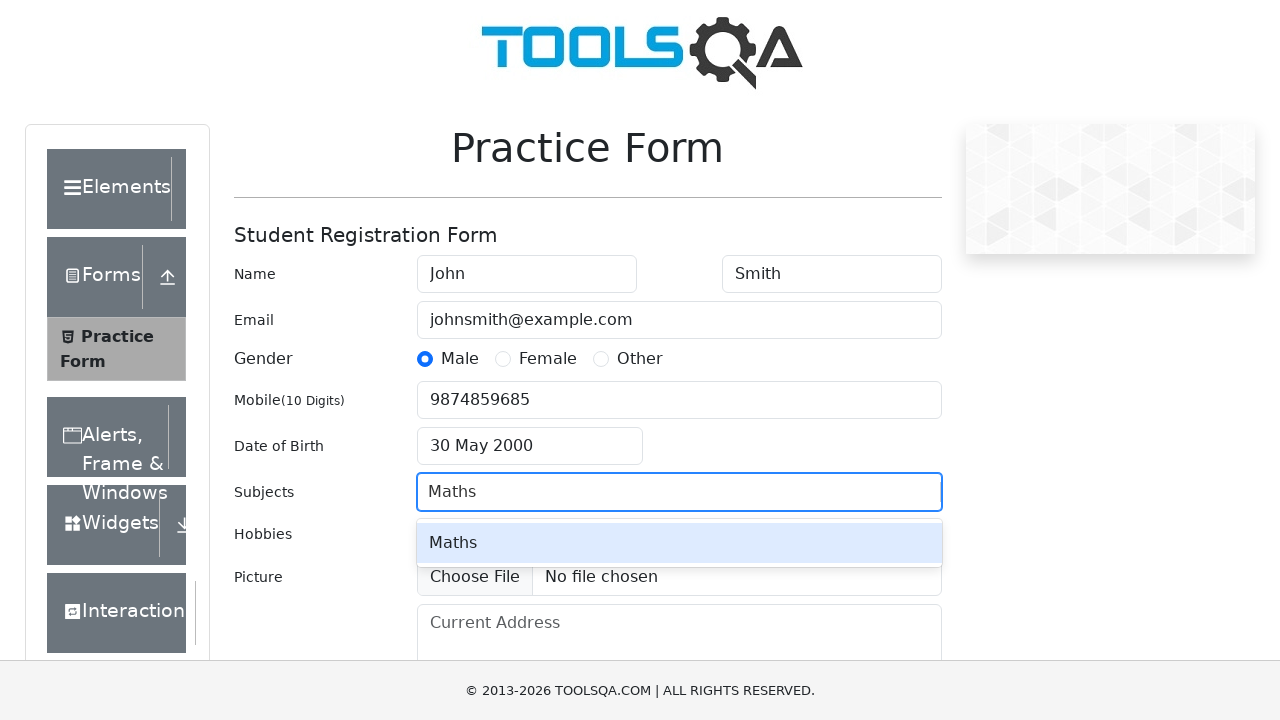

Pressed Enter to select Maths subject
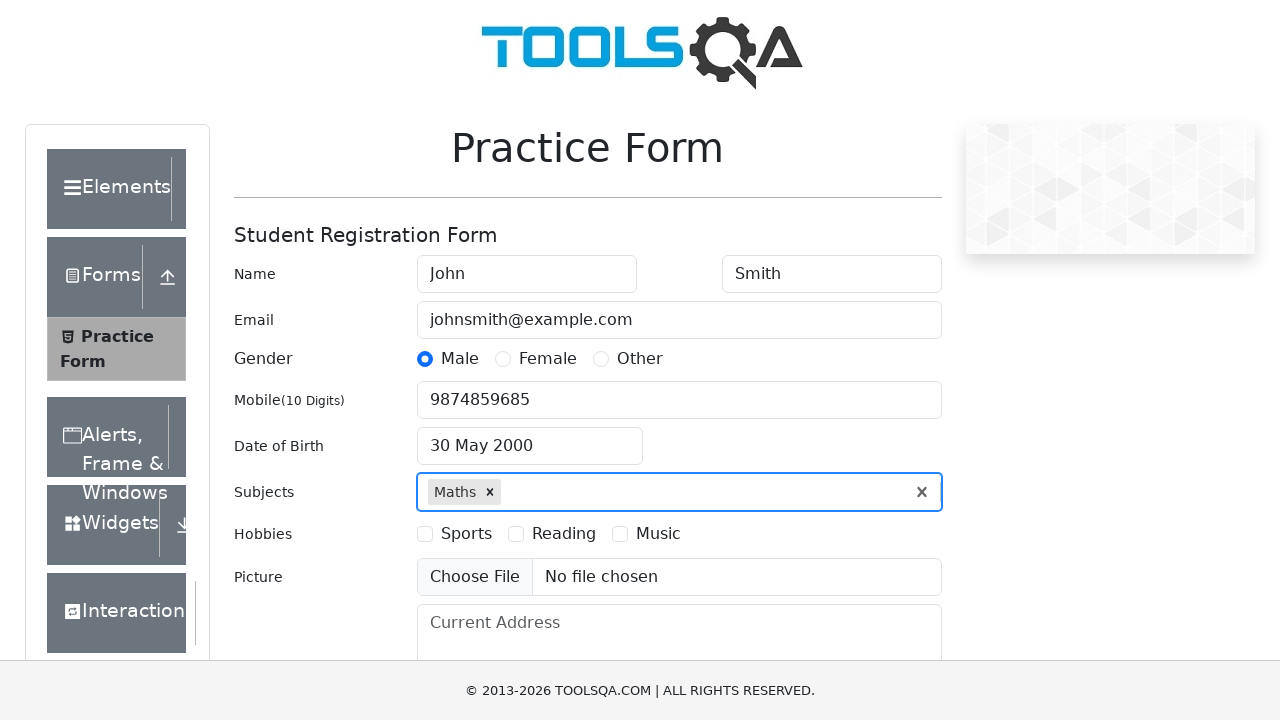

Typed 'Physics' in subjects field
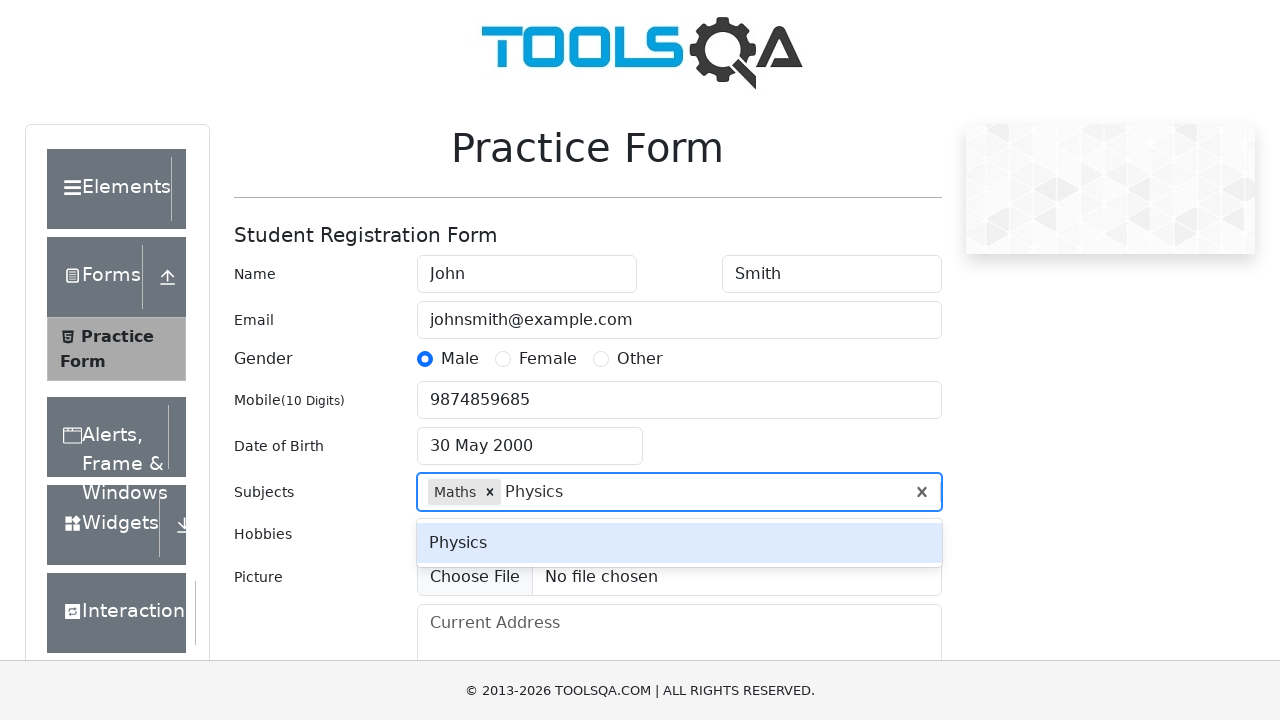

Pressed ArrowDown to navigate autocomplete suggestions
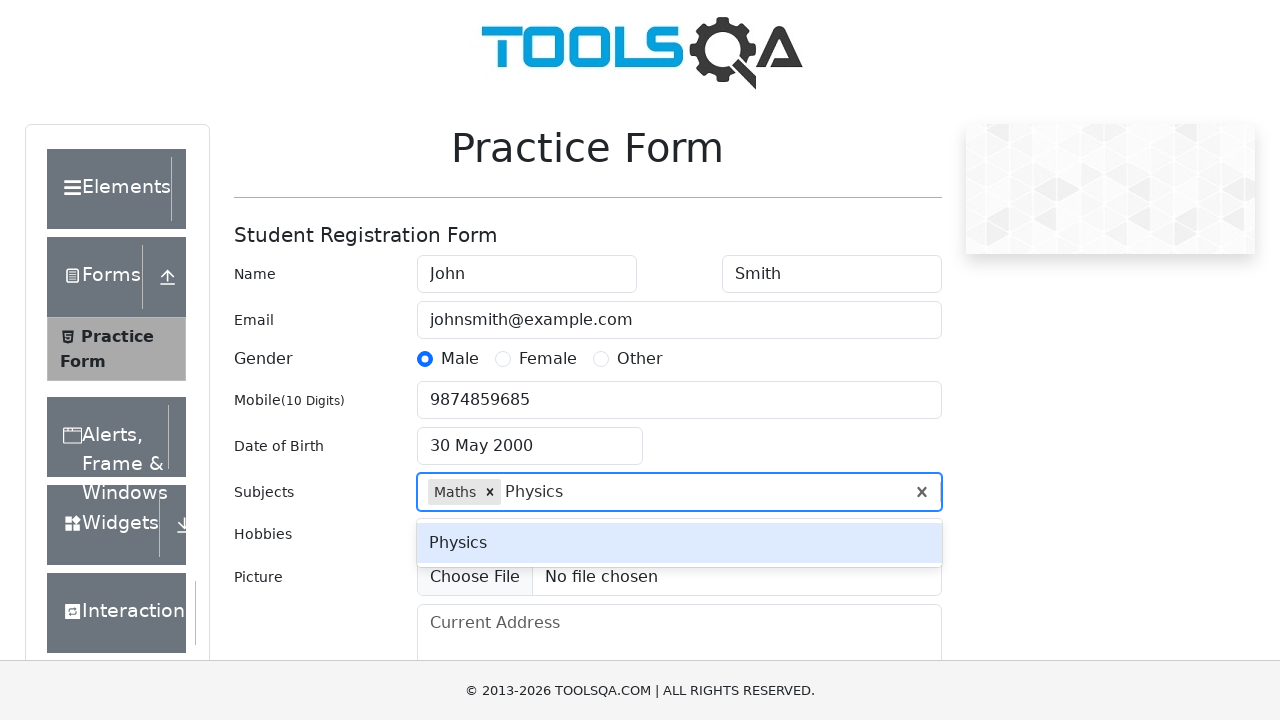

Waited 1000ms for autocomplete to fully appear
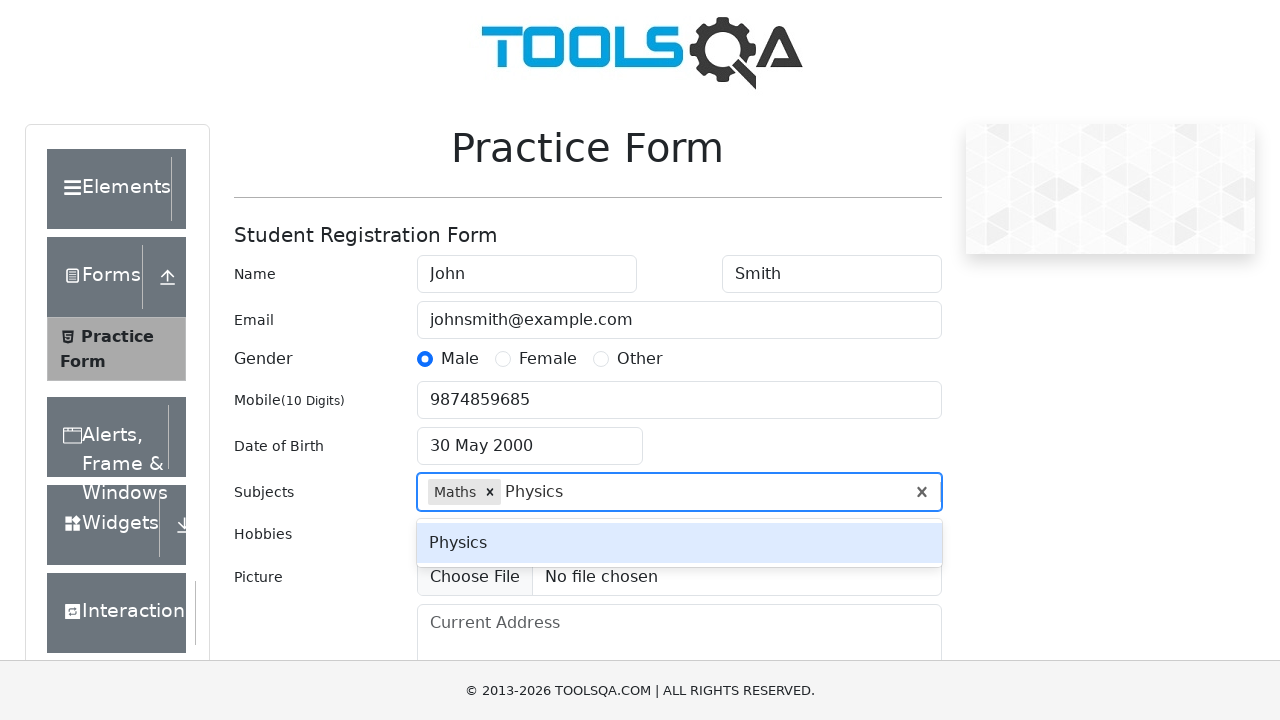

Pressed Enter to select Physics subject
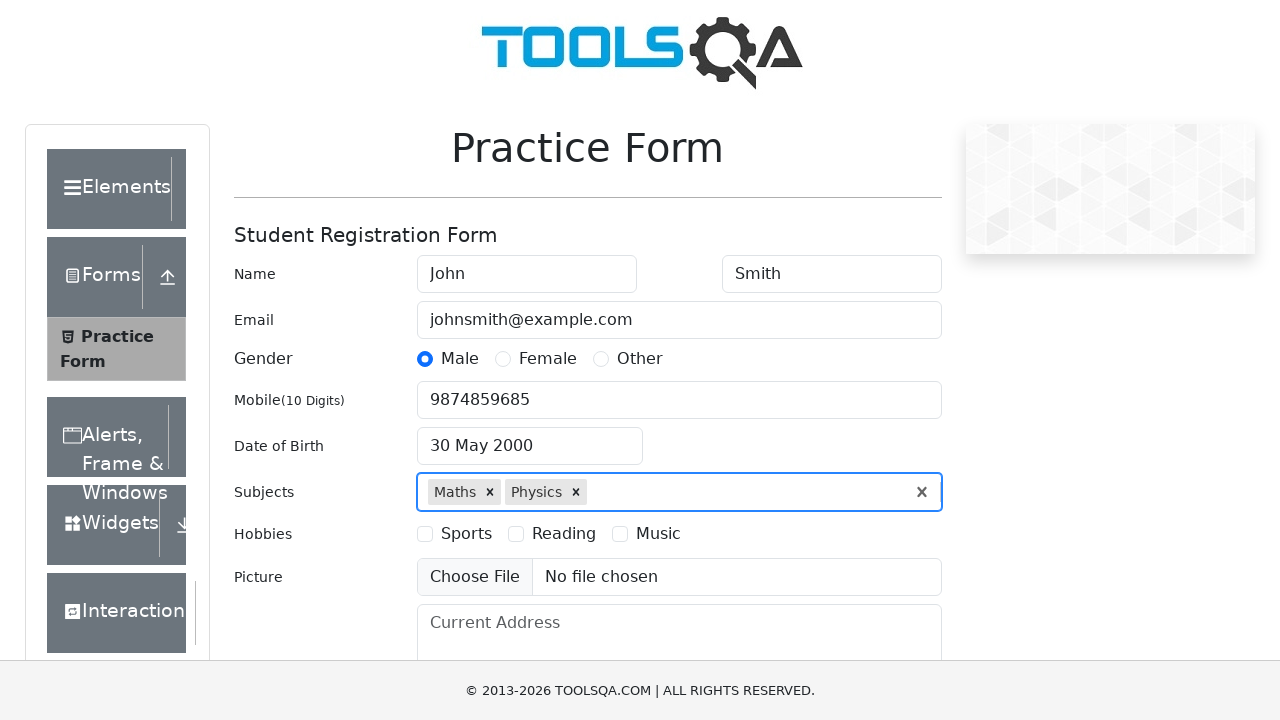

Selected Reading hobby checkbox at (564, 534) on label[for='hobbies-checkbox-2']
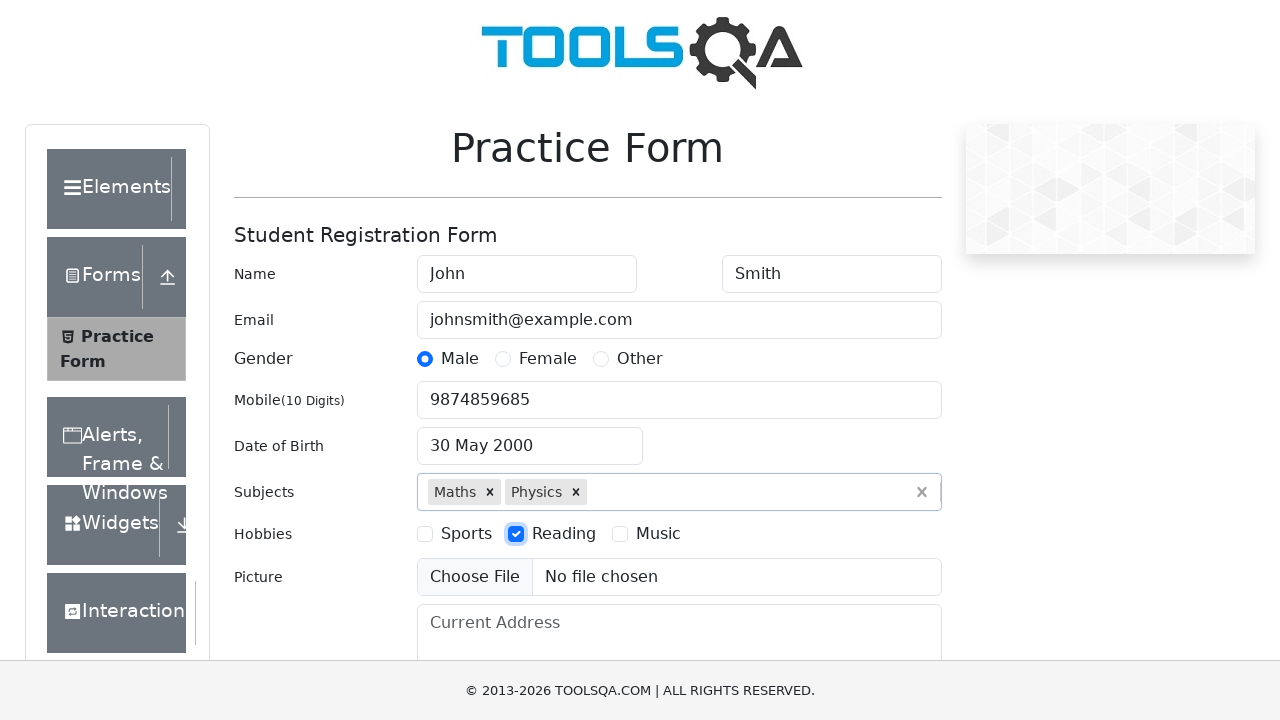

Filled current address field with 'surst,gujarat' on #currentAddress
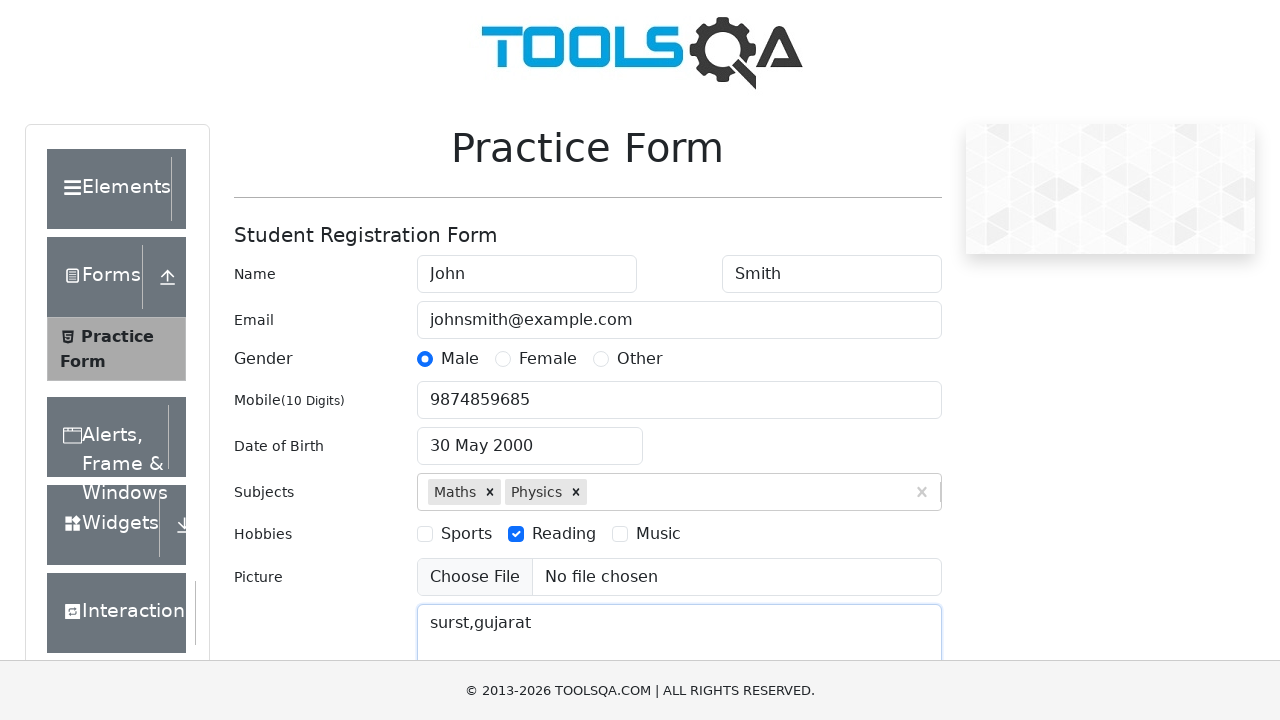

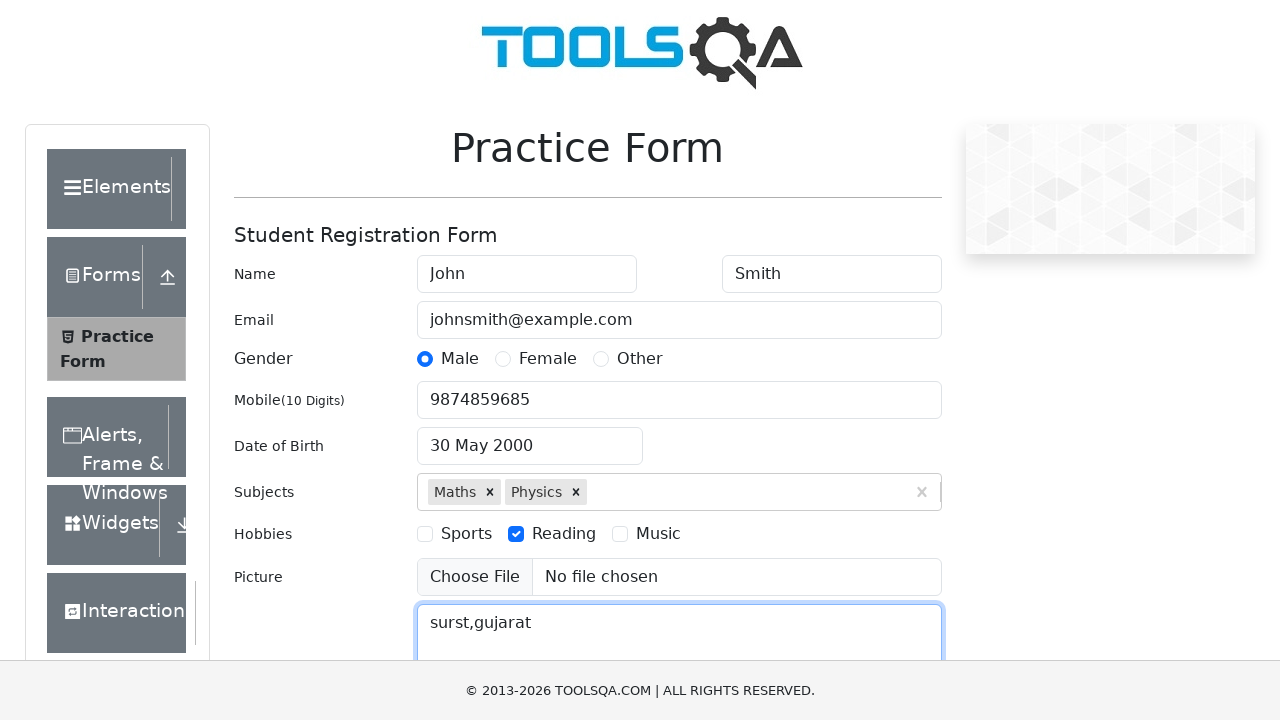